Tests multiple checkbox functionality by selecting all three checkboxes and submitting the form, then verifying the result is displayed

Starting URL: https://www.qa-practice.com/elements/checkbox/mult_checkbox

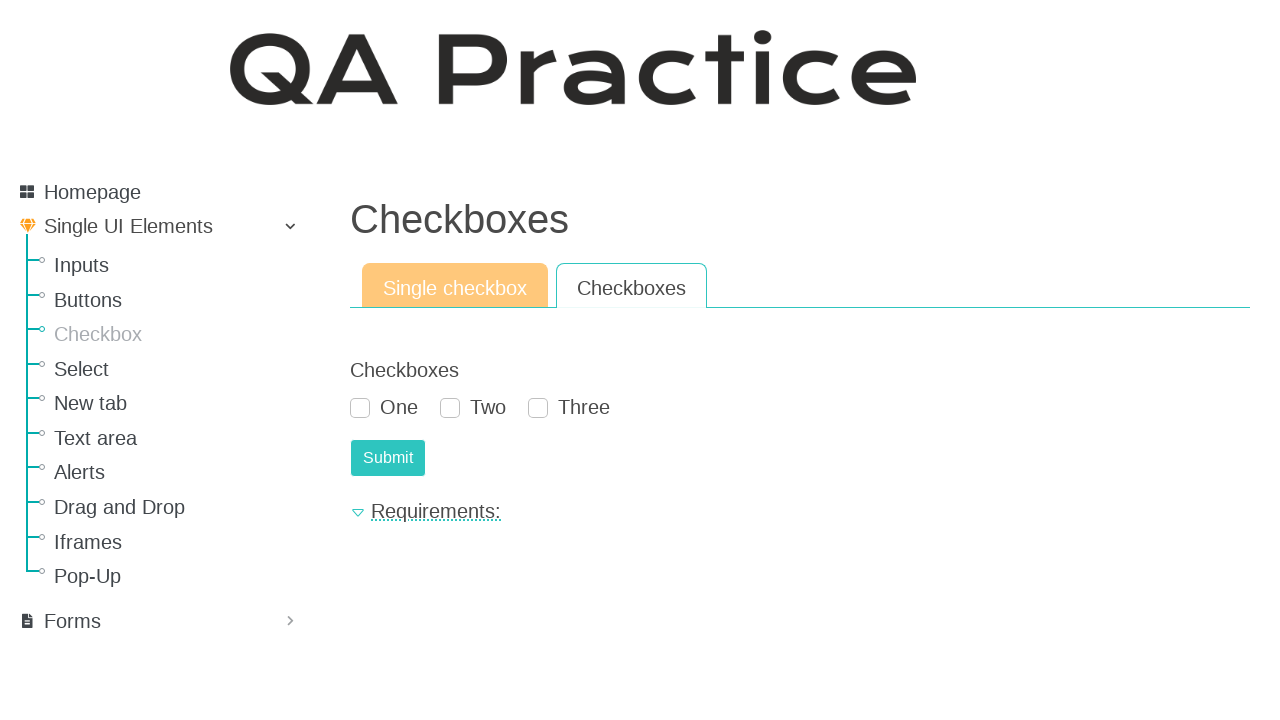

Clicked first checkbox at (360, 408) on #id_checkboxes_0
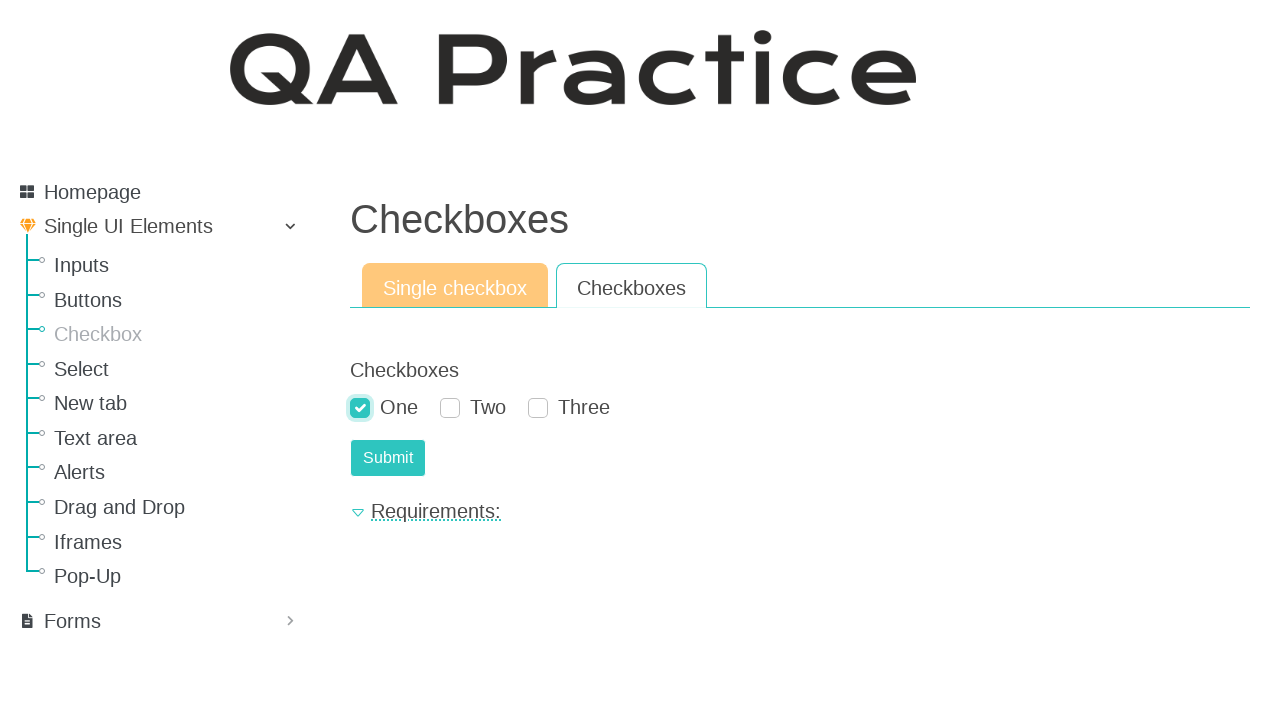

Clicked second checkbox at (450, 408) on #id_checkboxes_1
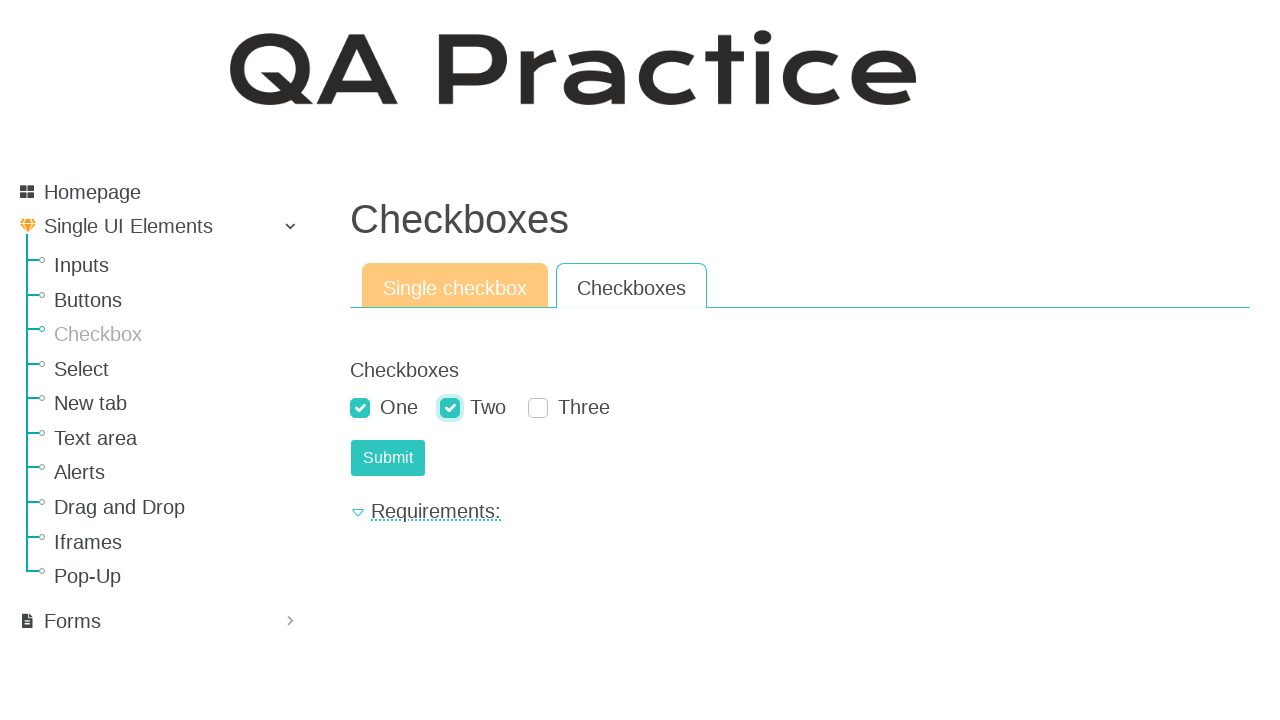

Clicked third checkbox at (538, 408) on #id_checkboxes_2
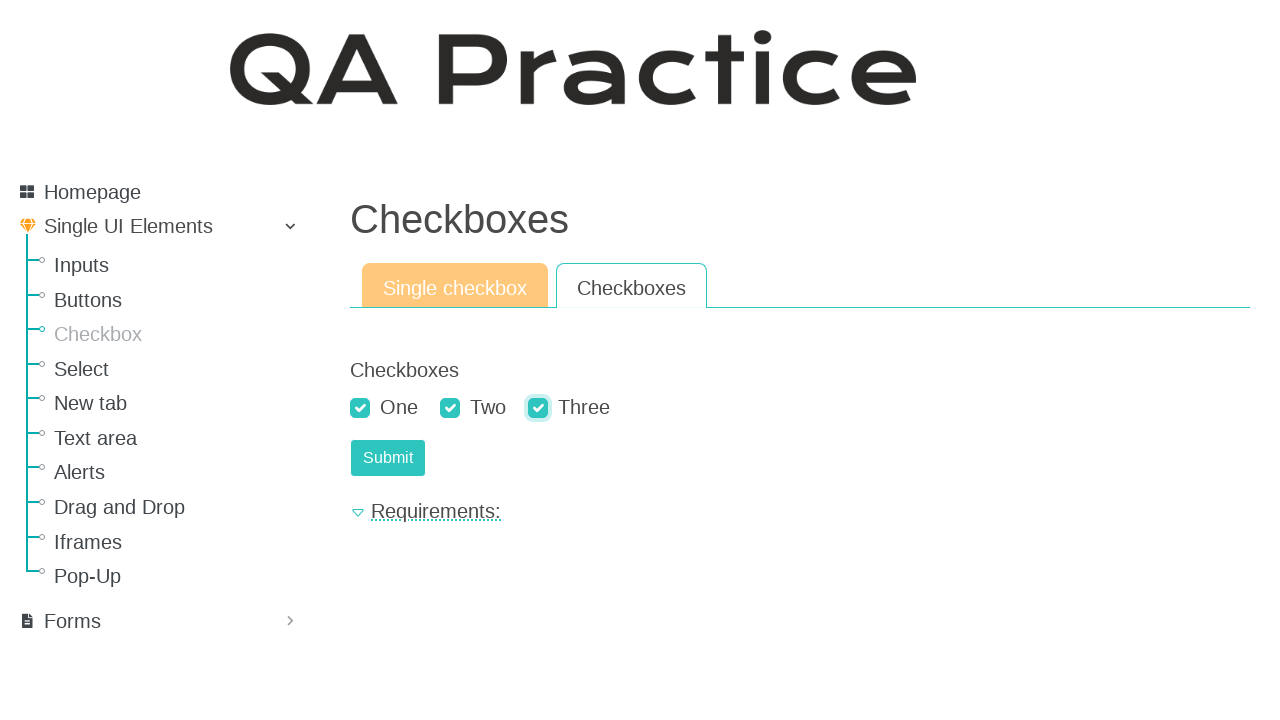

Clicked submit button to submit form with all three checkboxes selected at (388, 458) on #submit-id-submit
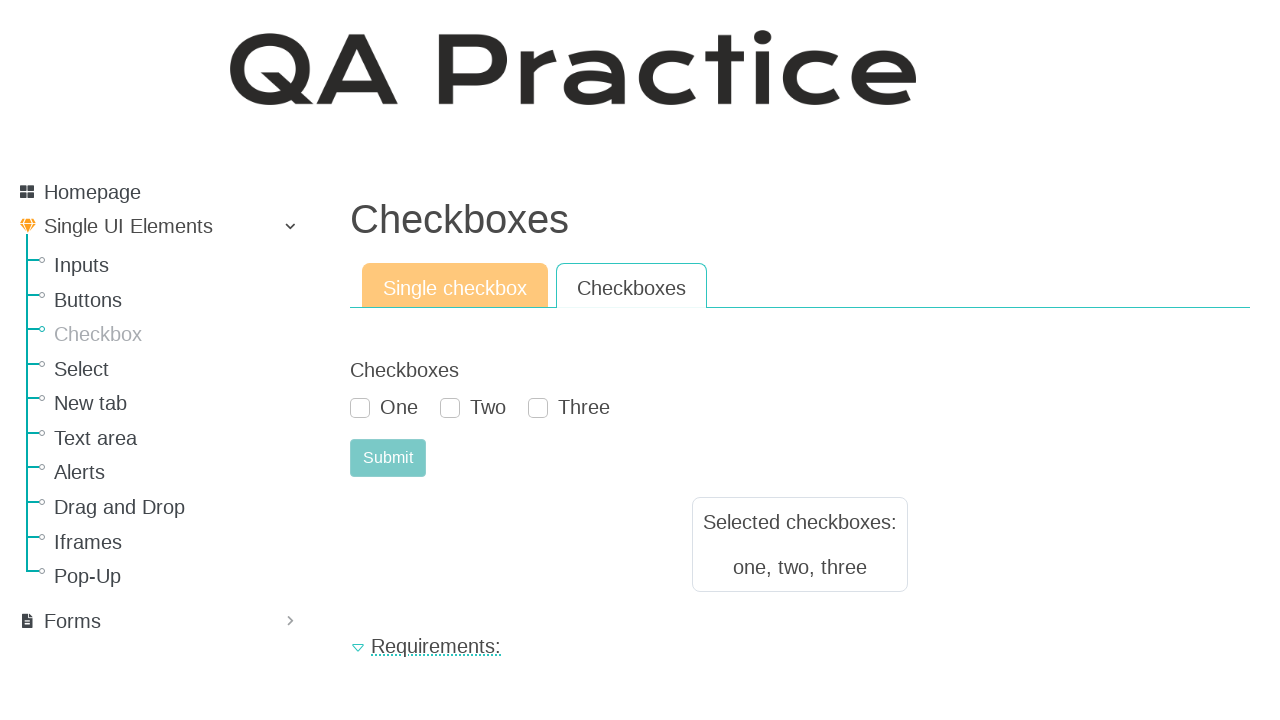

Result element displayed after form submission
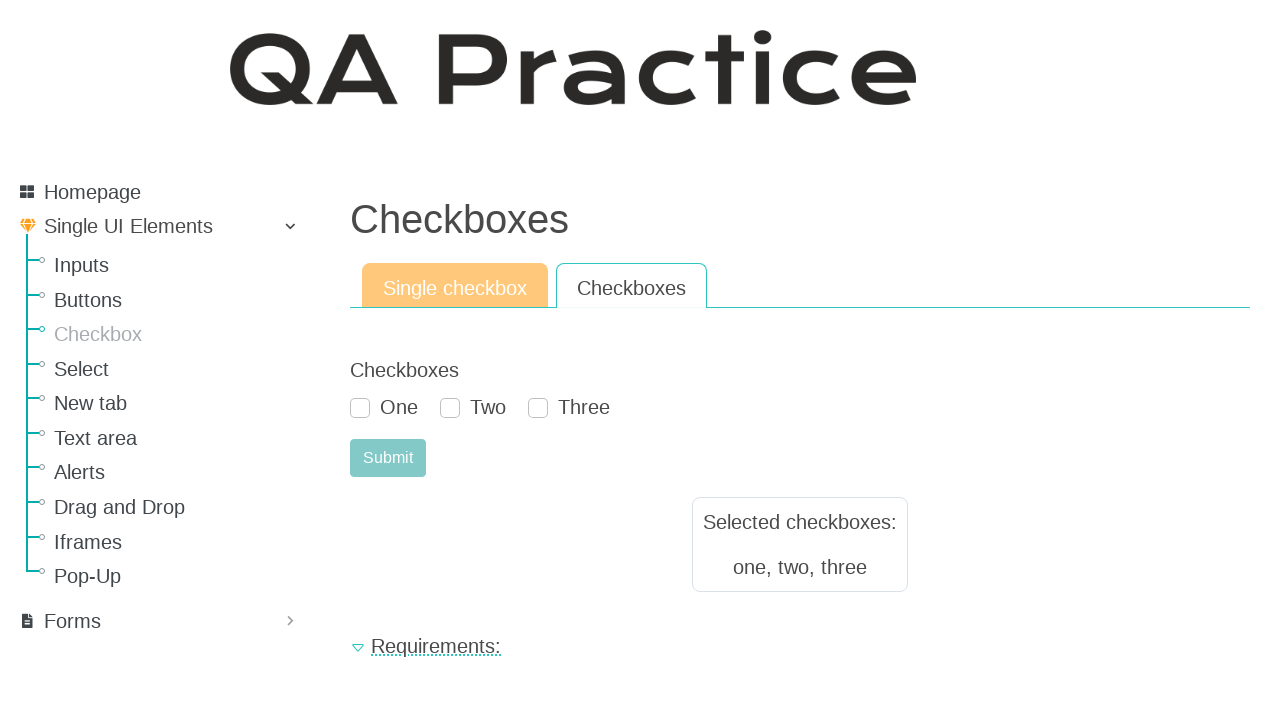

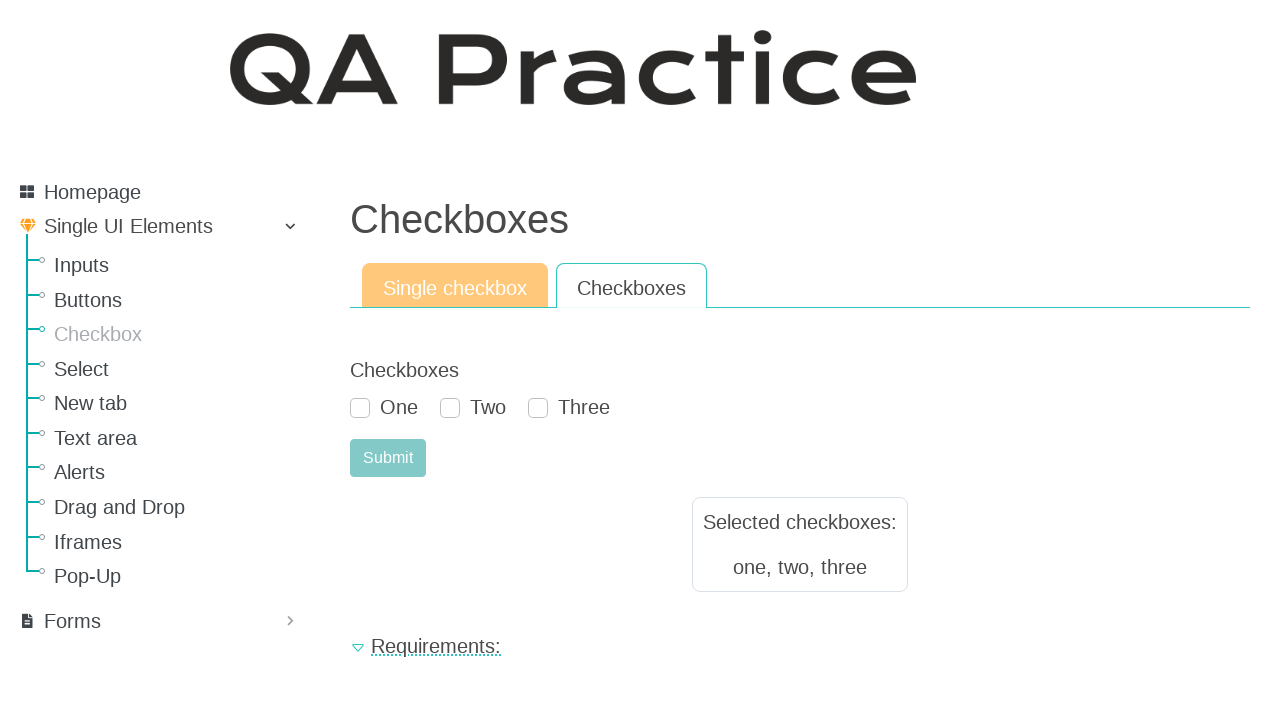